Tests JavaScript prompt alert functionality by clicking the prompt button, entering text into the alert dialog, accepting it, and verifying the result

Starting URL: https://the-internet.herokuapp.com/javascript_alerts

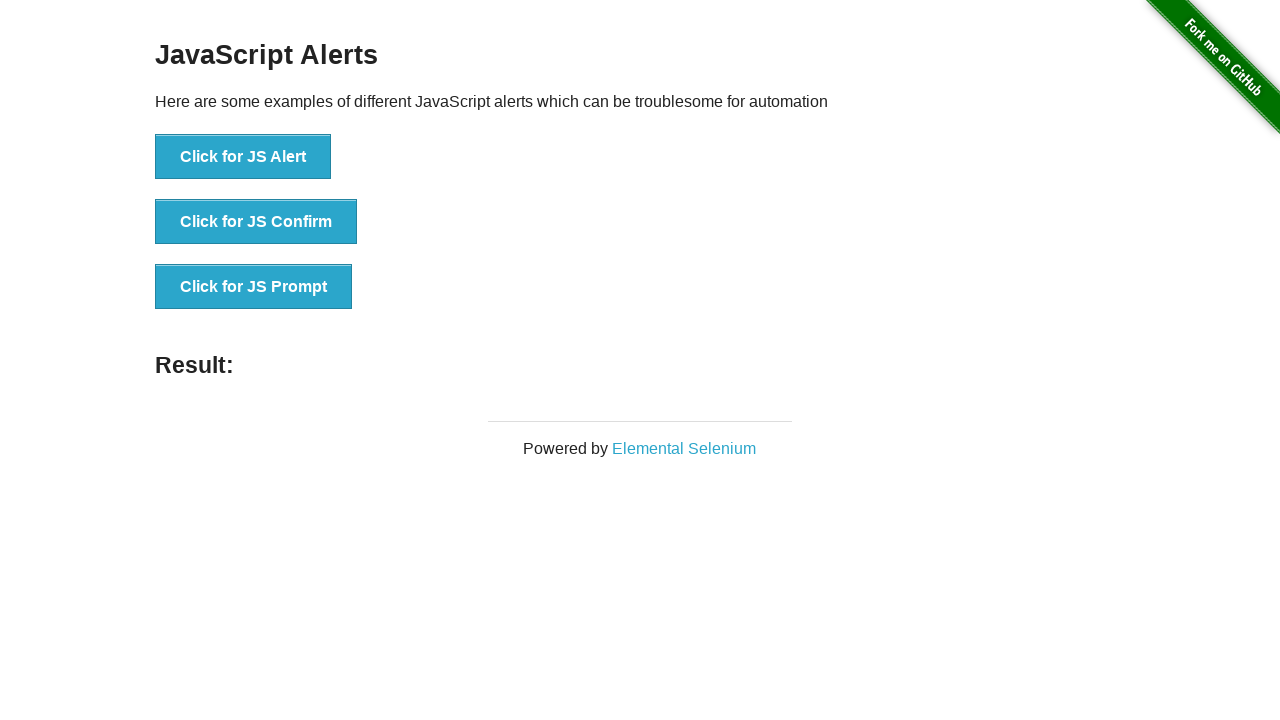

Clicked button to trigger JavaScript prompt dialog at (254, 287) on xpath=//button[contains(@onclick,'jsPrompt()')]
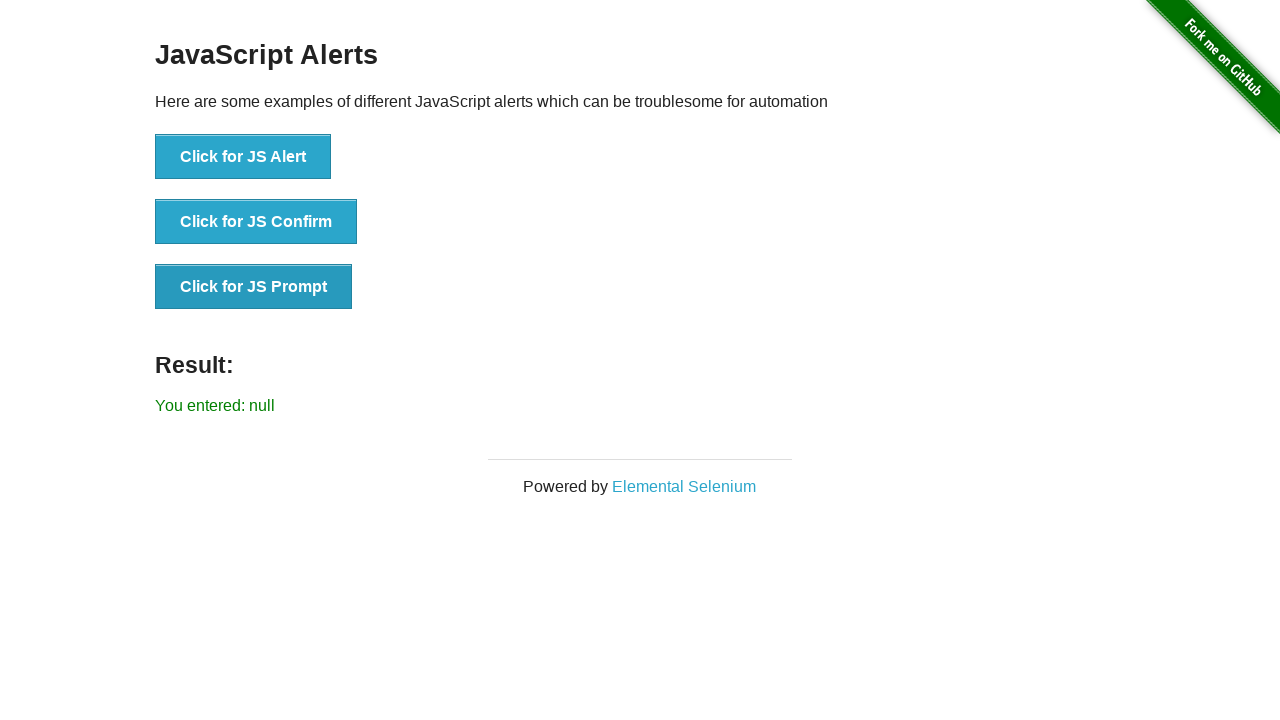

Set up dialog handler to accept prompt with 'Welcome' text
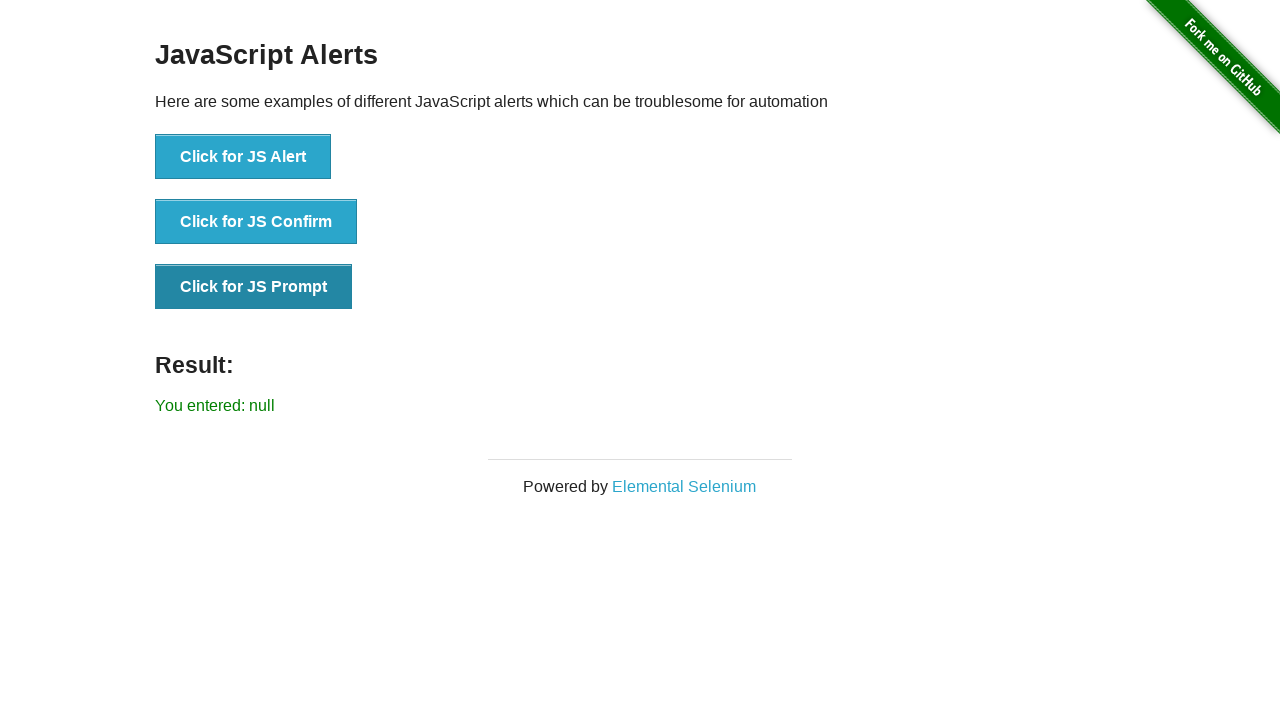

Clicked prompt button again to trigger dialog with handler active at (254, 287) on xpath=//button[contains(@onclick,'jsPrompt()')]
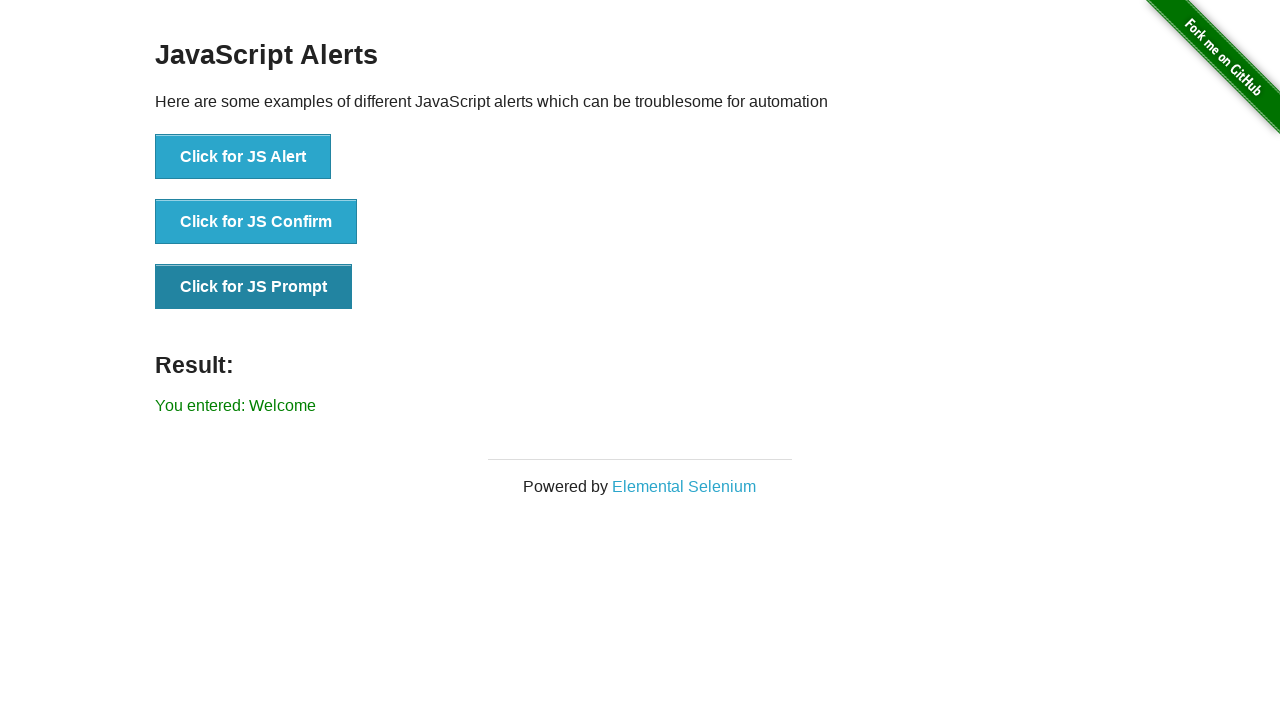

Retrieved result text from page
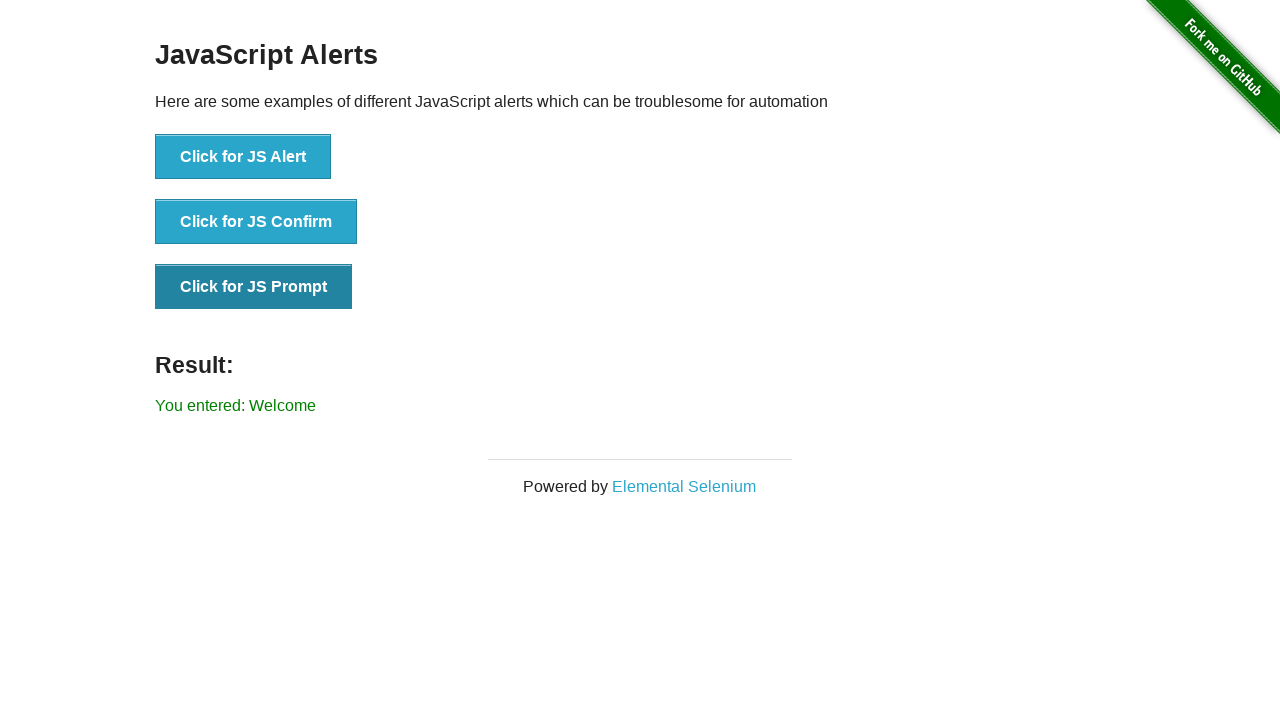

Verified that 'Welcome' text is present in result
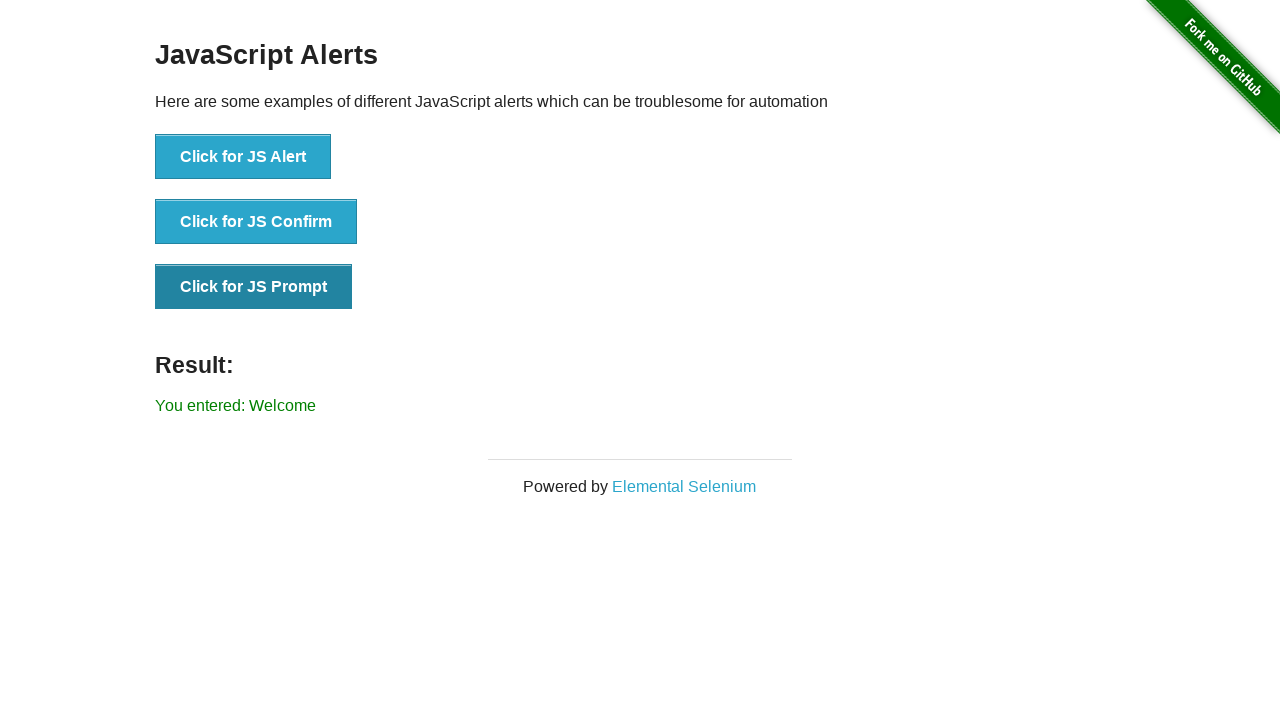

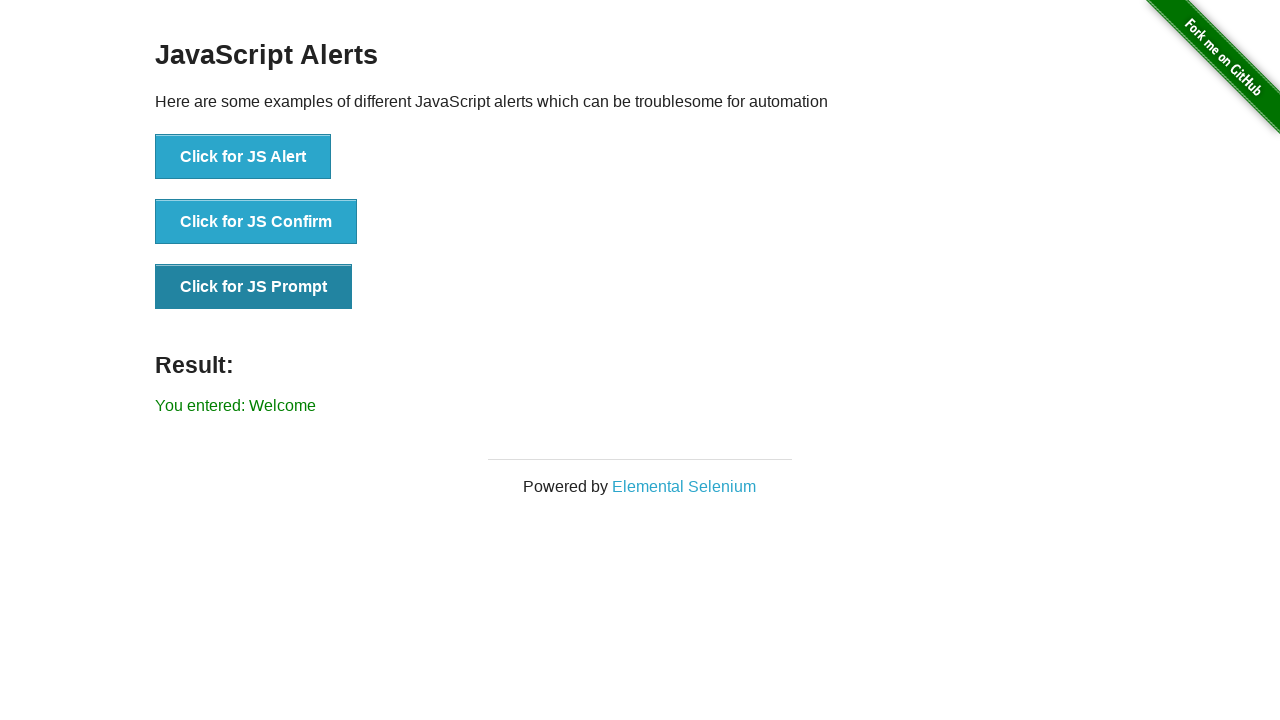